Tests basic navigation to the login page of the TraxionPay mobile app

Starting URL: https://traxionpay-app.web.app/#/login

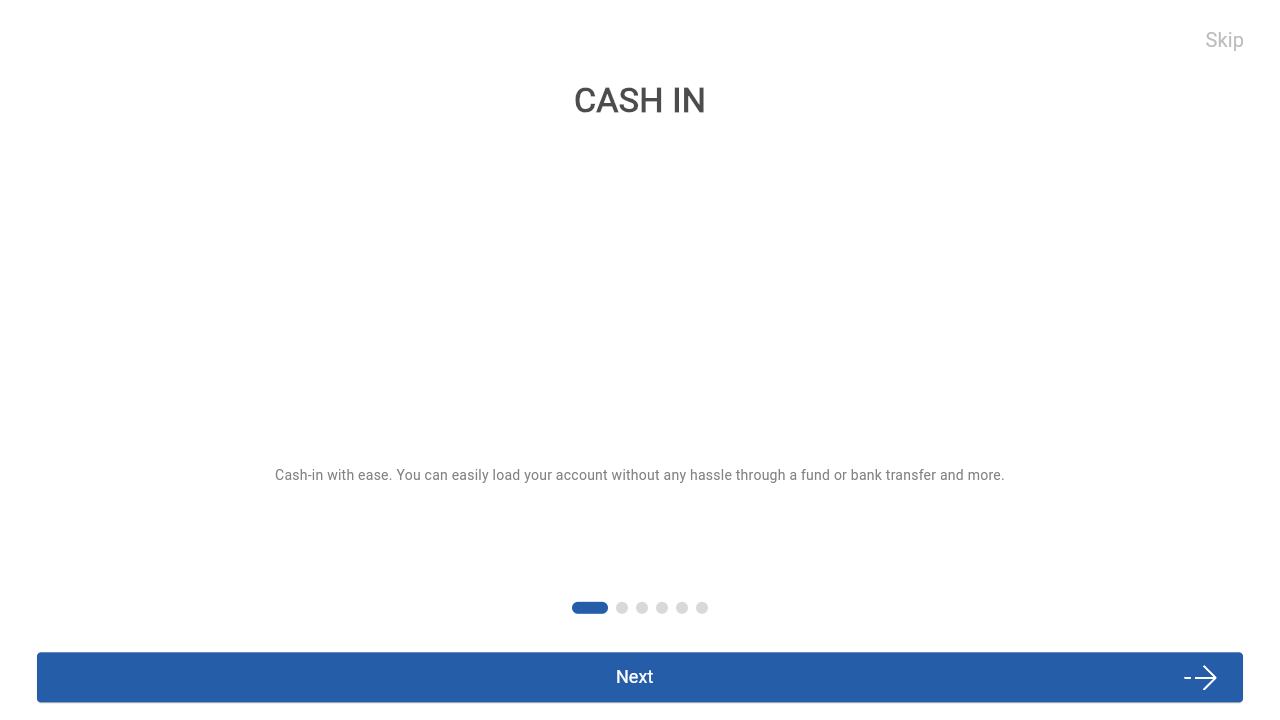

Waited for network idle on TraxionPay login page
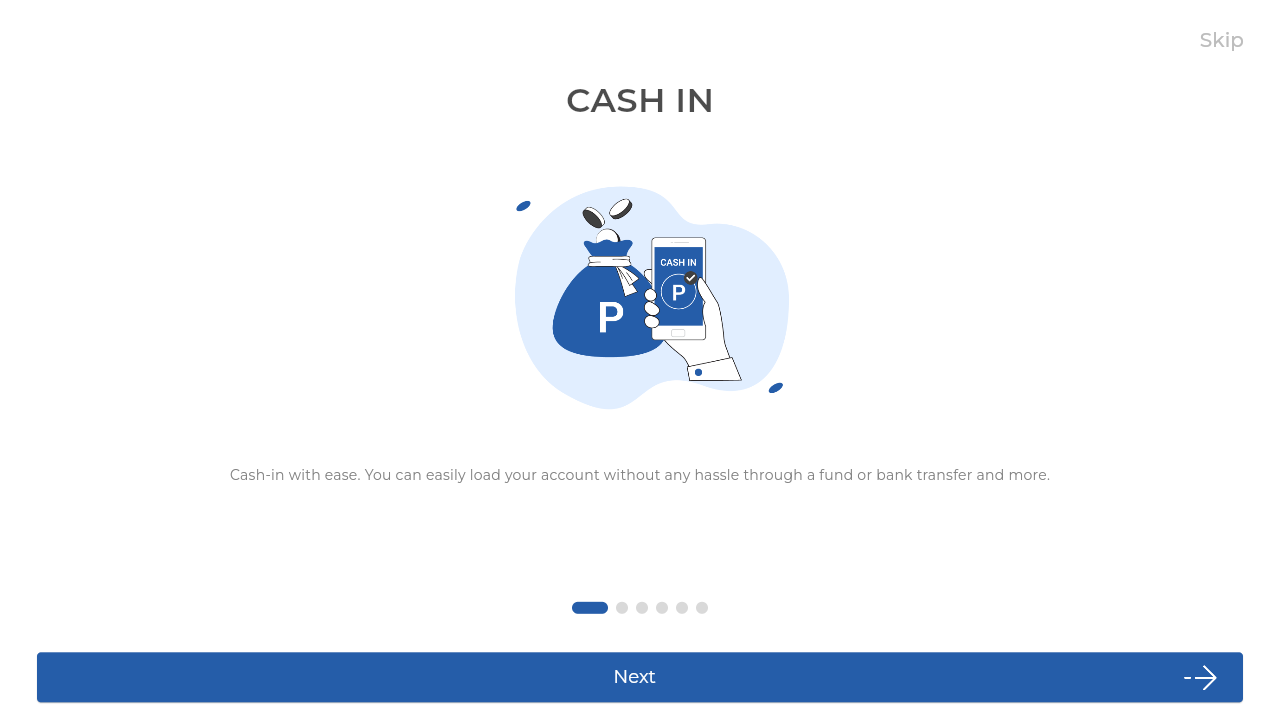

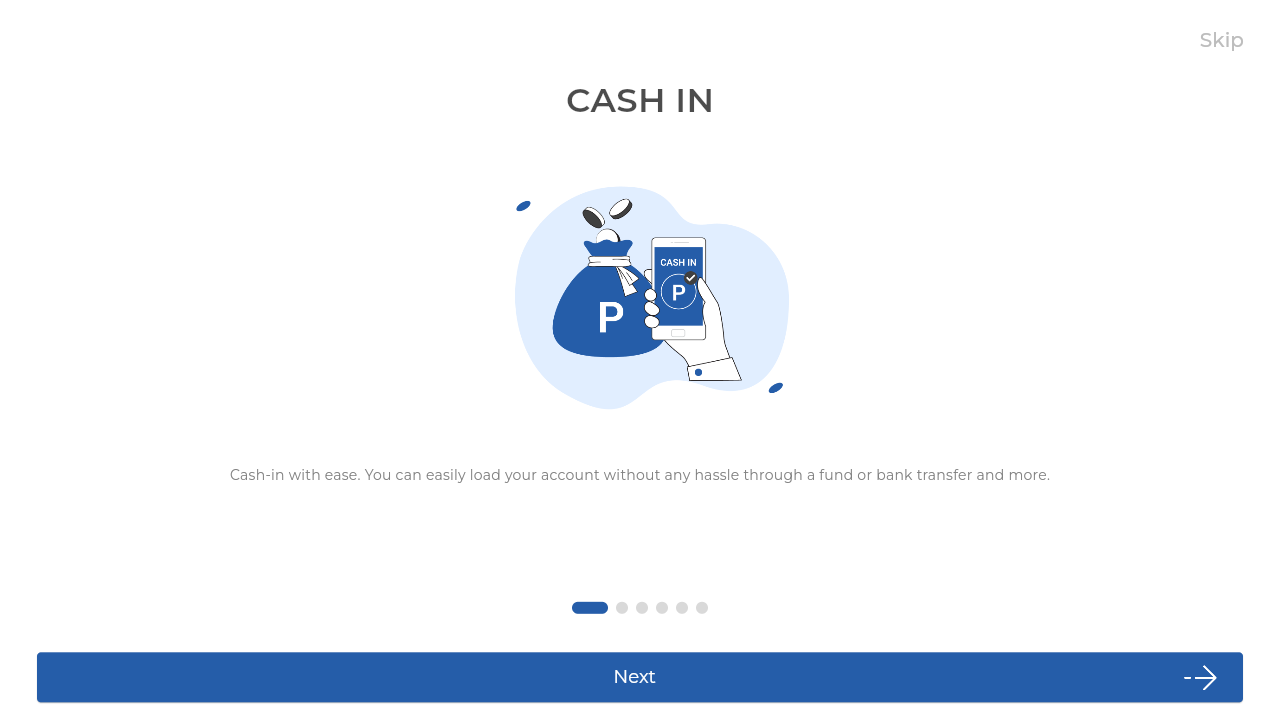